Waits for a price to reach $100, books an item, then solves a mathematical challenge by calculating and submitting the answer

Starting URL: http://suninjuly.github.io/explicit_wait2.html

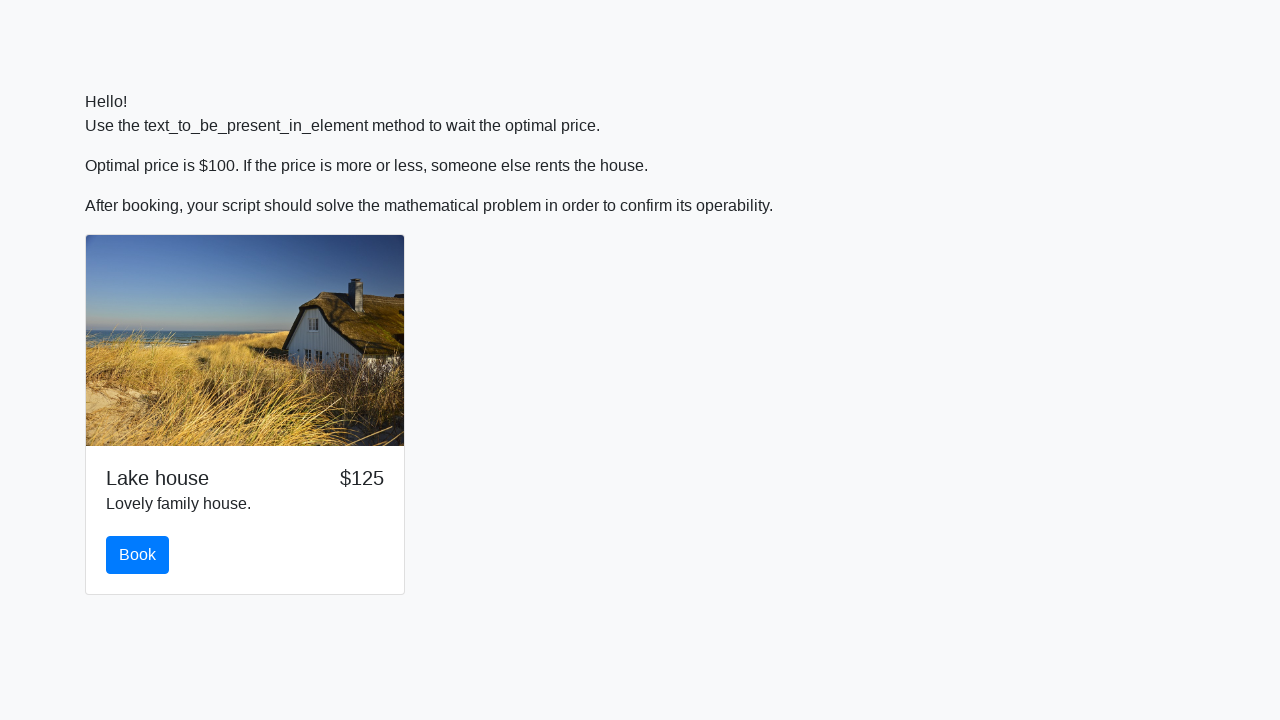

Waited for price to reach $100
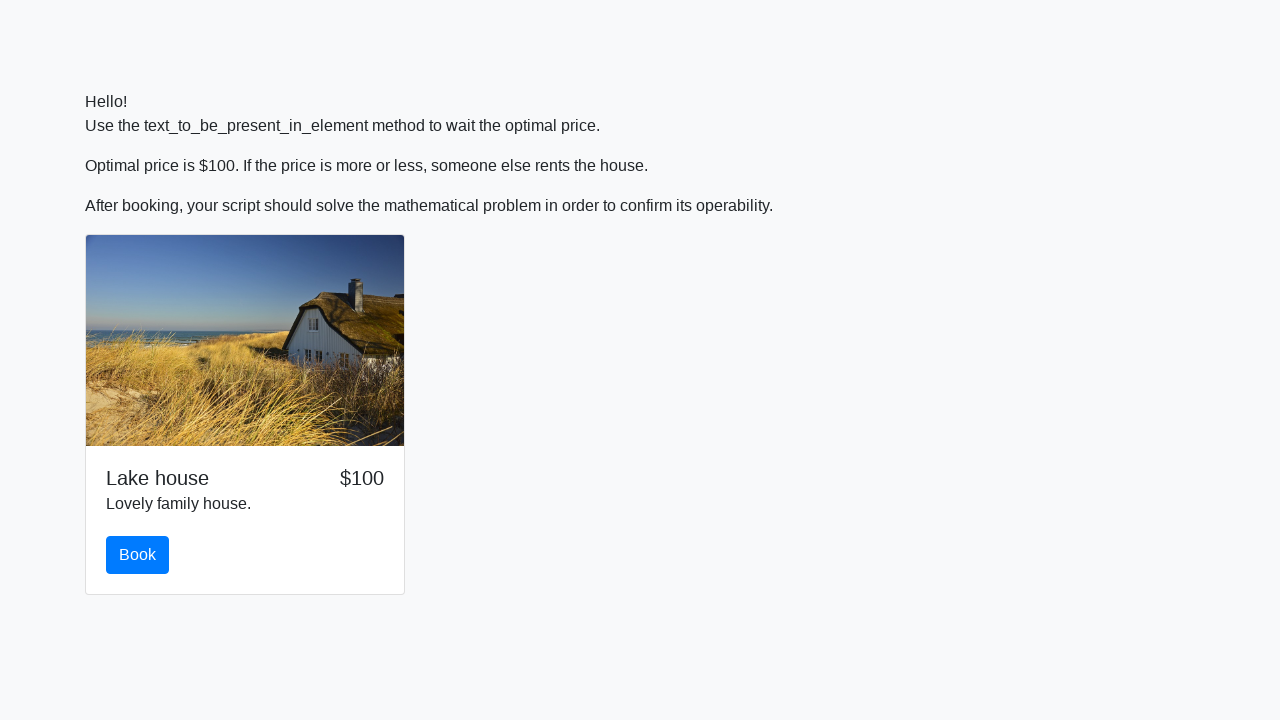

Clicked book button at (138, 555) on #book
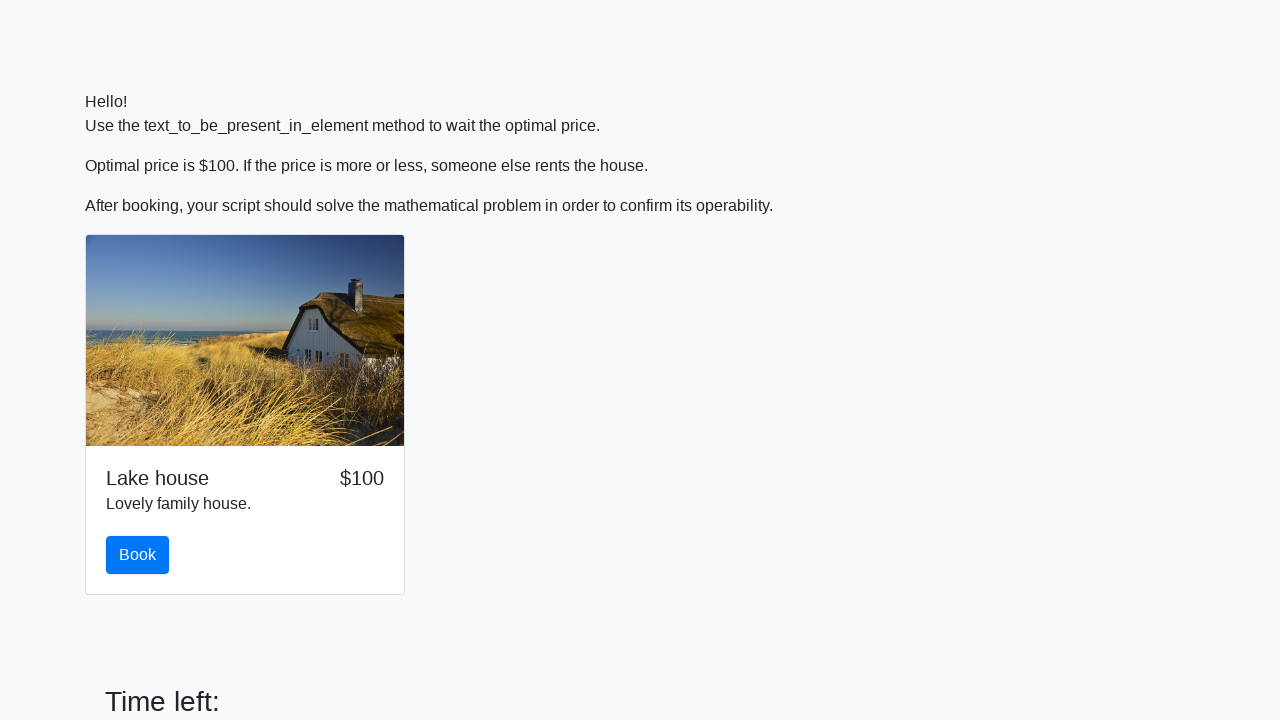

Retrieved input value for calculation: 888
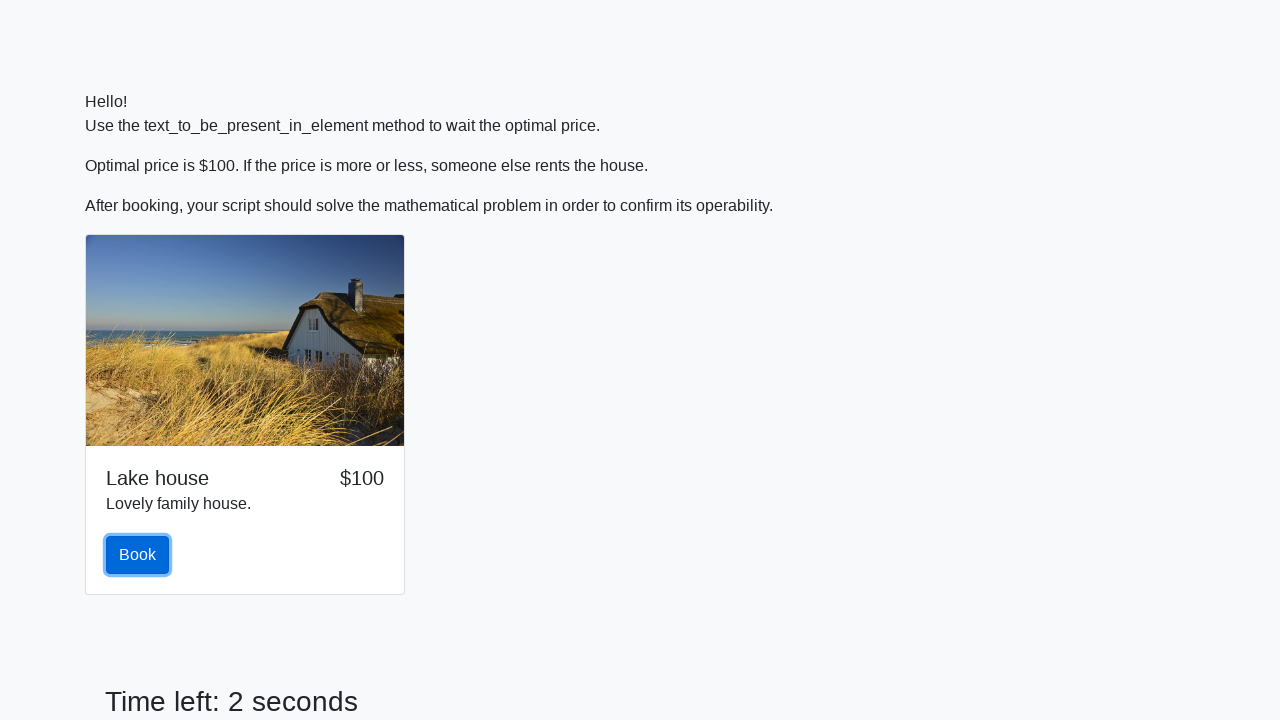

Calculated mathematical answer: 2.3542812358188234
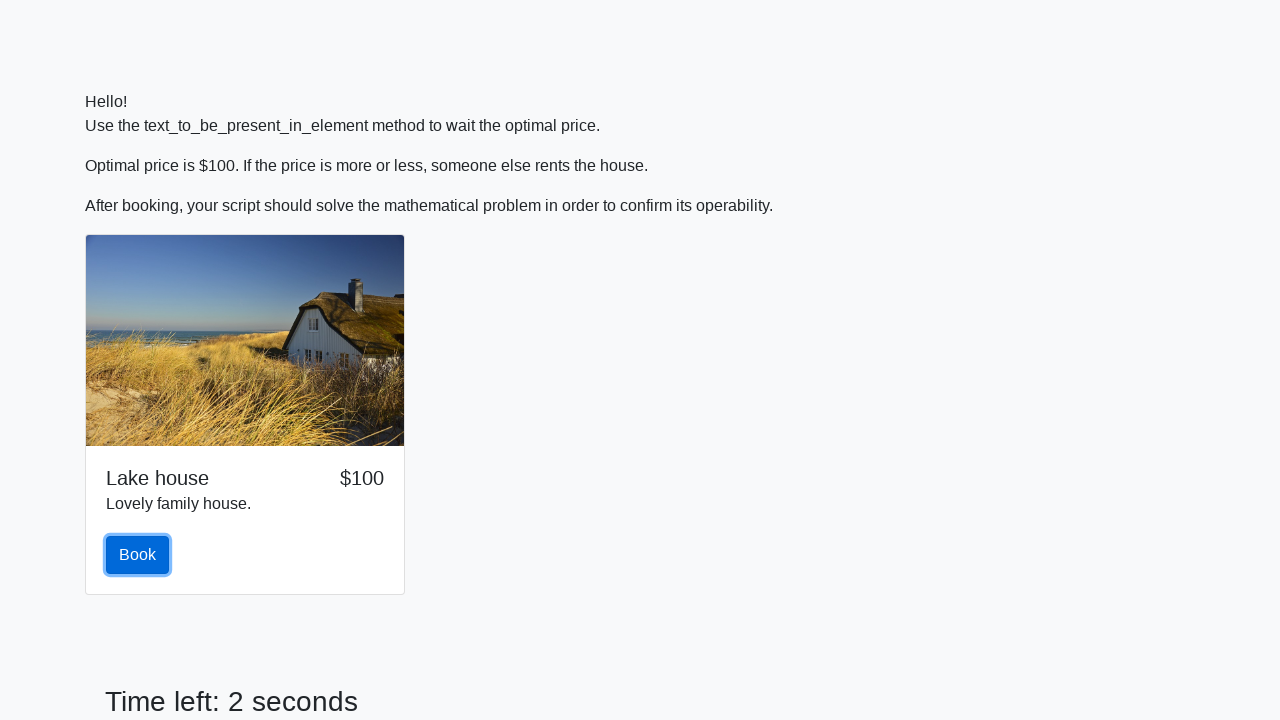

Scrolled to submit button
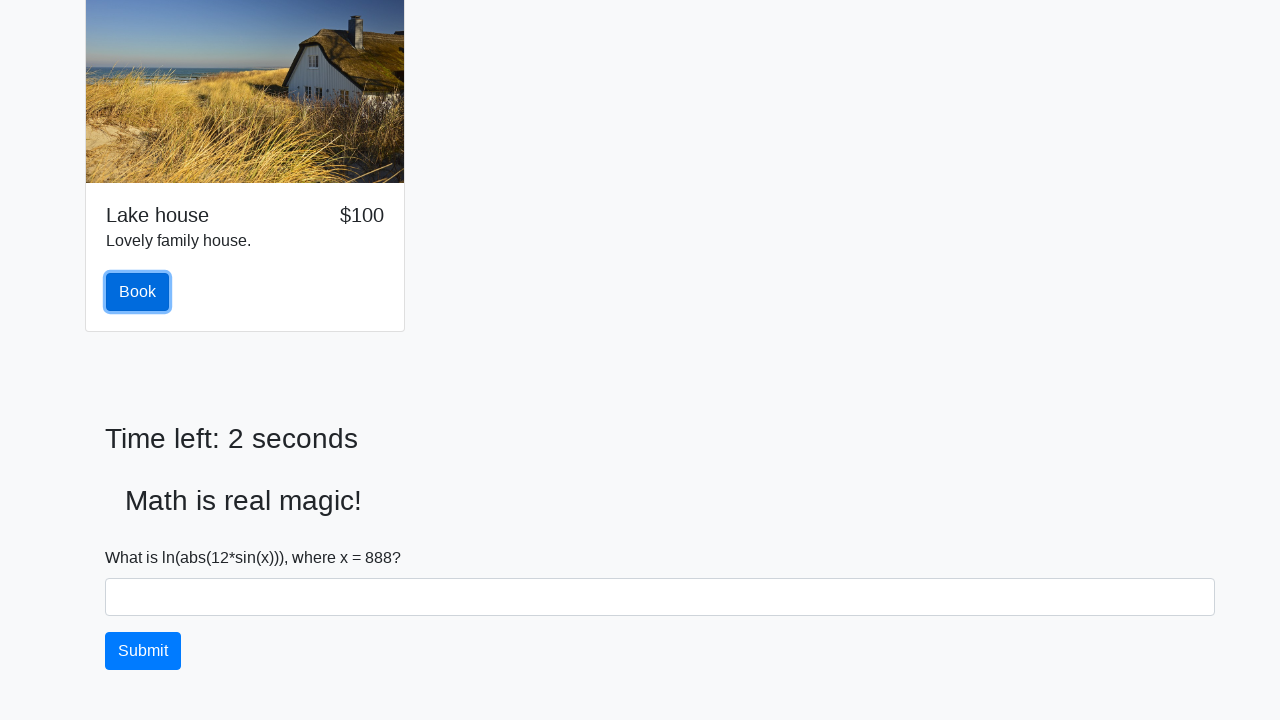

Filled answer field with calculated value: 2.3542812358188234 on #answer
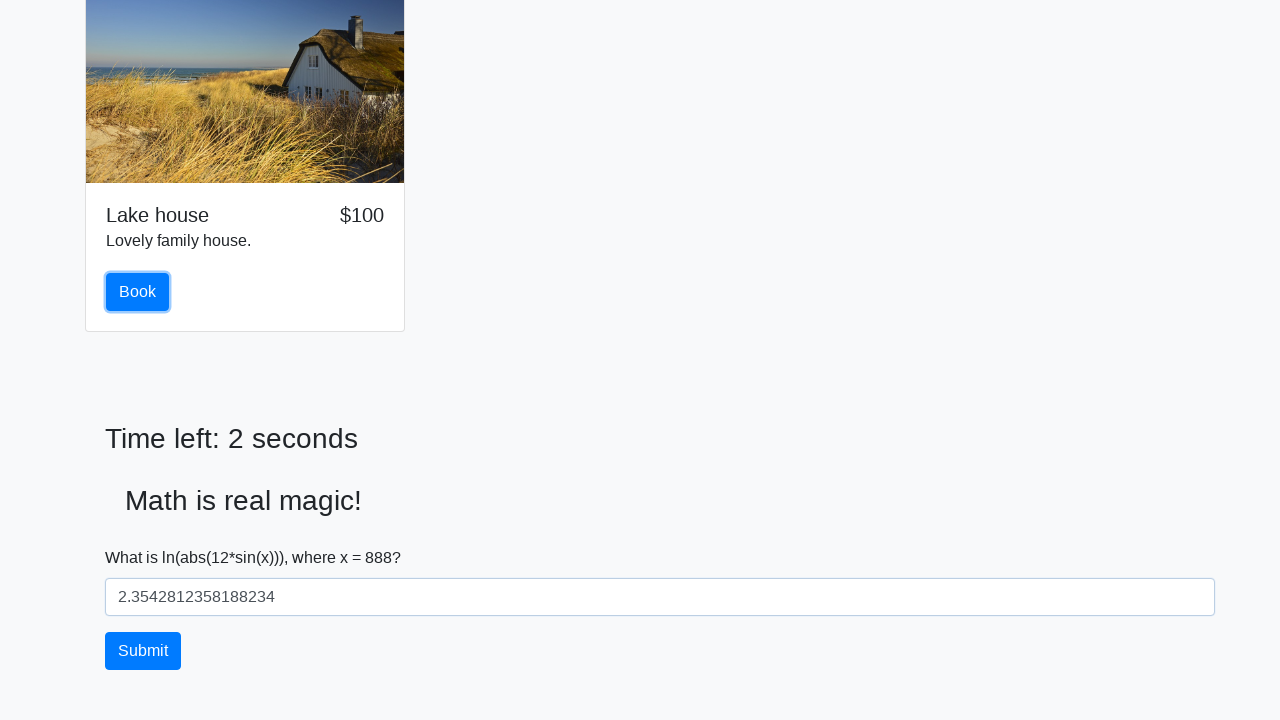

Clicked solve button to submit the answer at (143, 651) on #solve
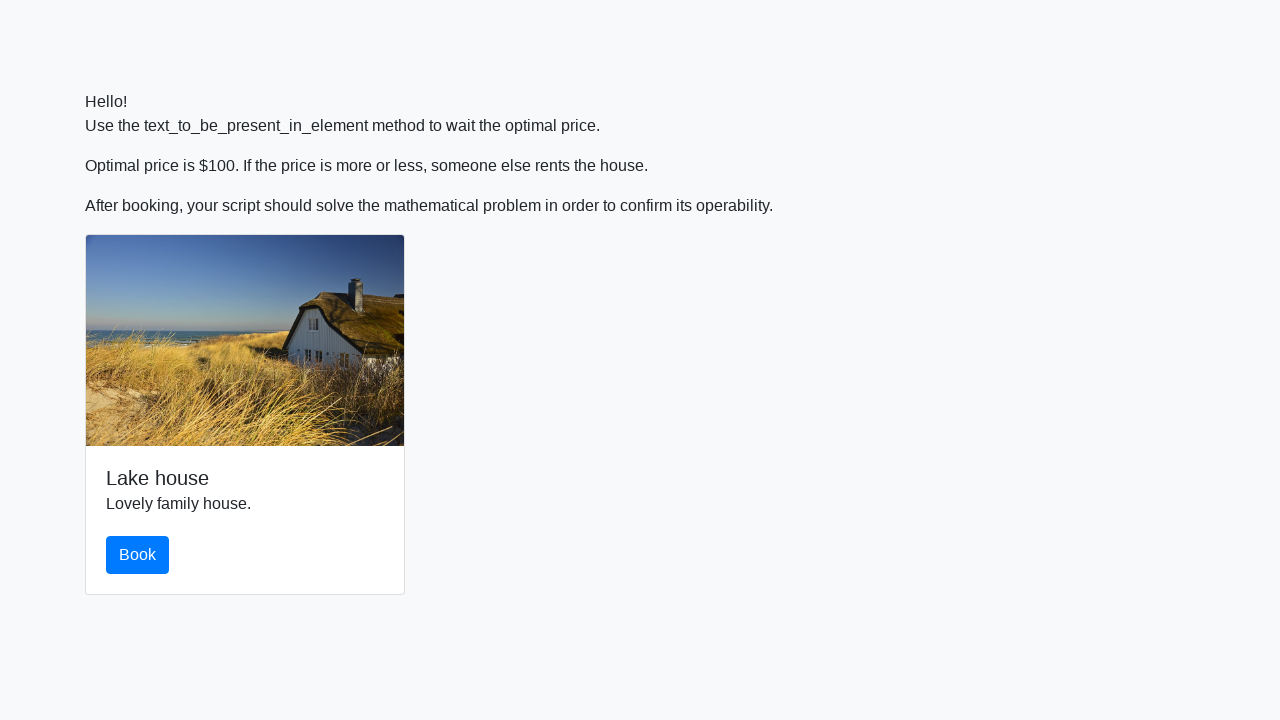

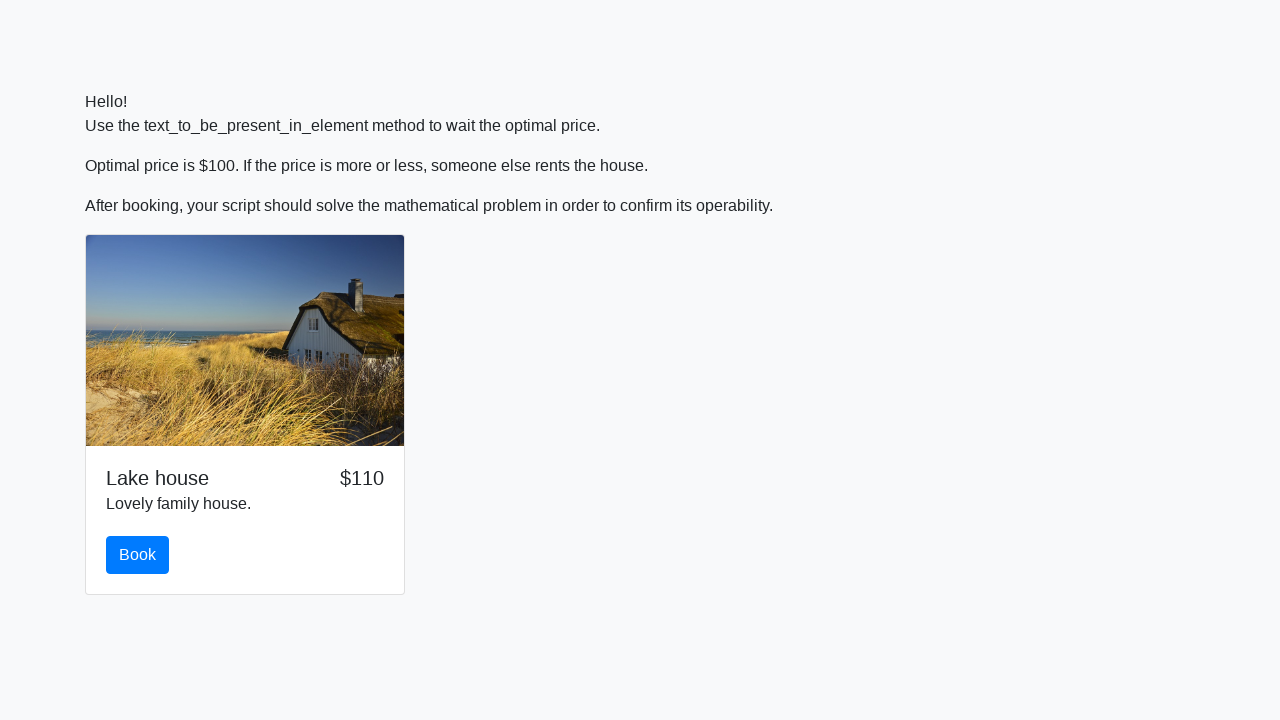